Tests JavaScript prompt alert by clicking the third button, entering a name in the prompt, accepting it, and verifying the name appears in the result message

Starting URL: https://the-internet.herokuapp.com/javascript_alerts

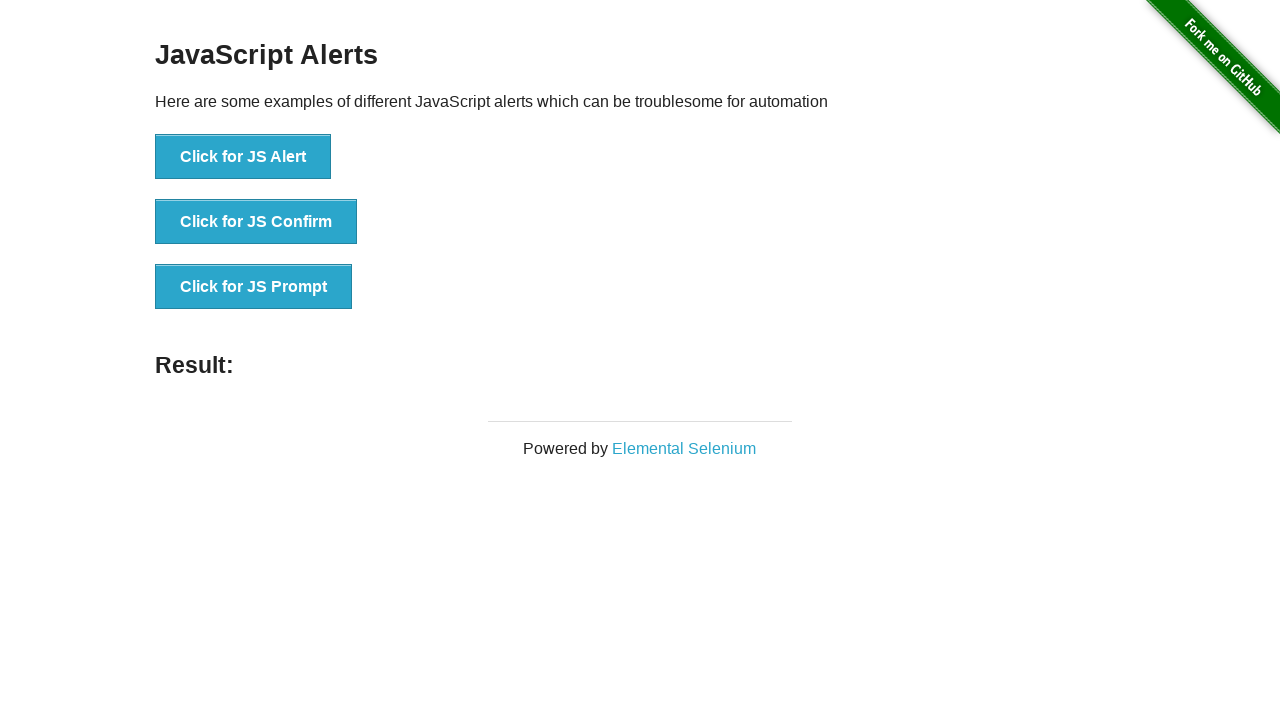

Set up dialog handler to accept prompt with name 'Mehmet'
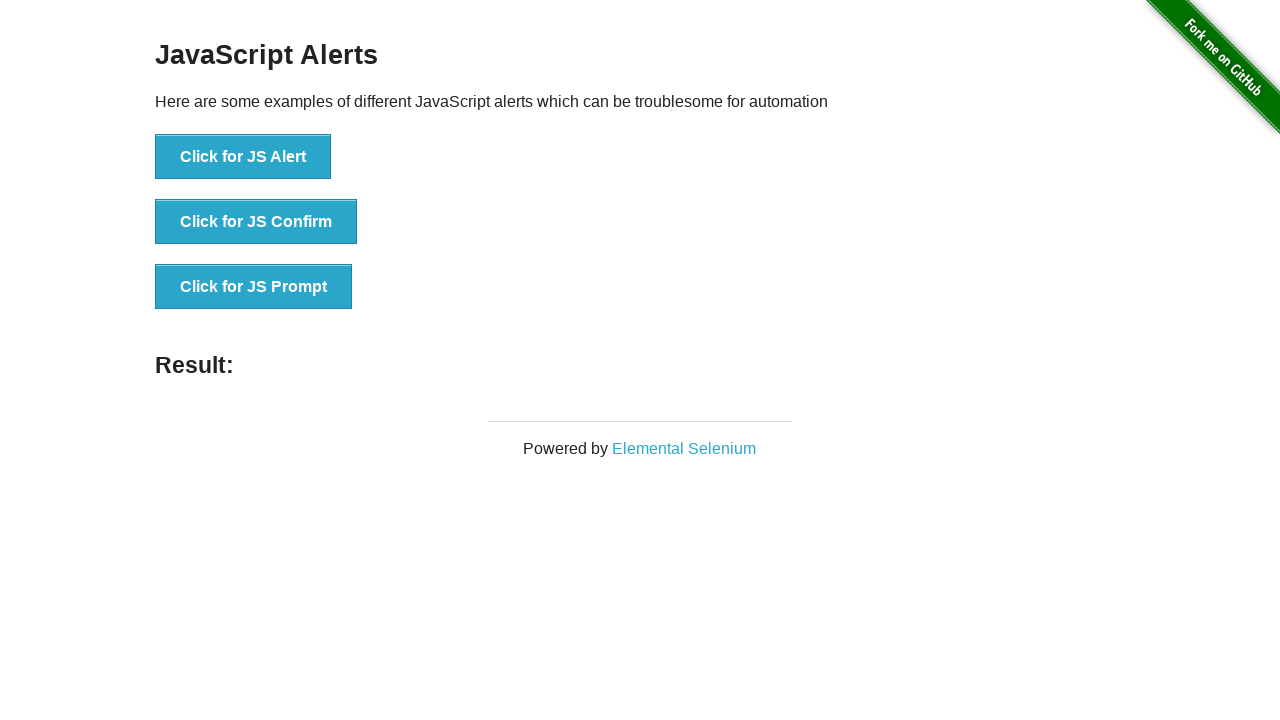

Clicked the JavaScript prompt button at (254, 287) on button:has-text('Click for JS Prompt')
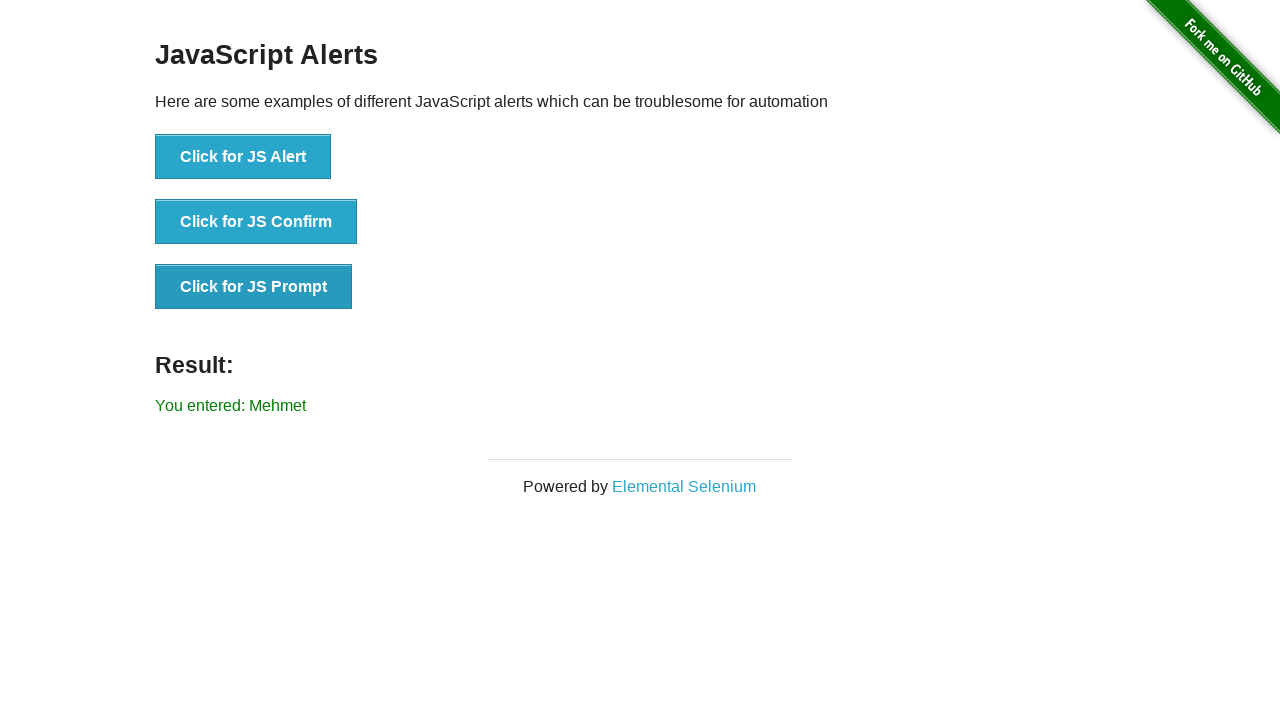

Waited for result element to be visible
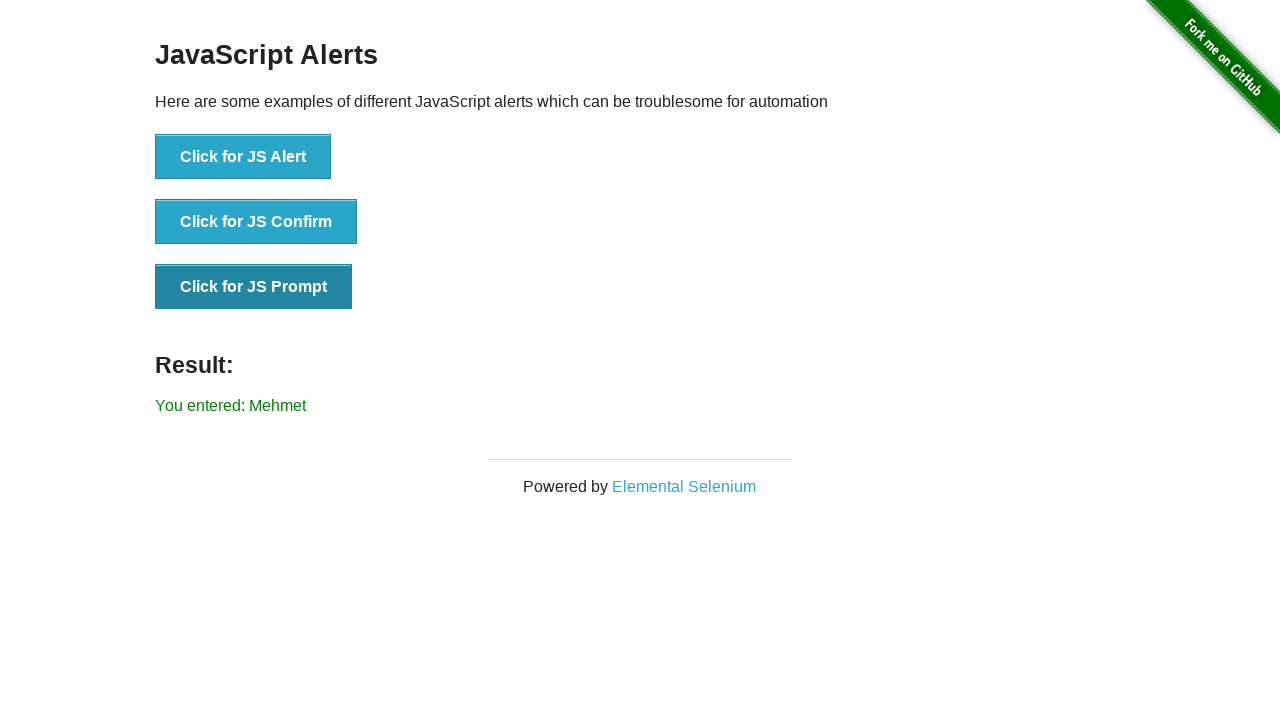

Retrieved result text content
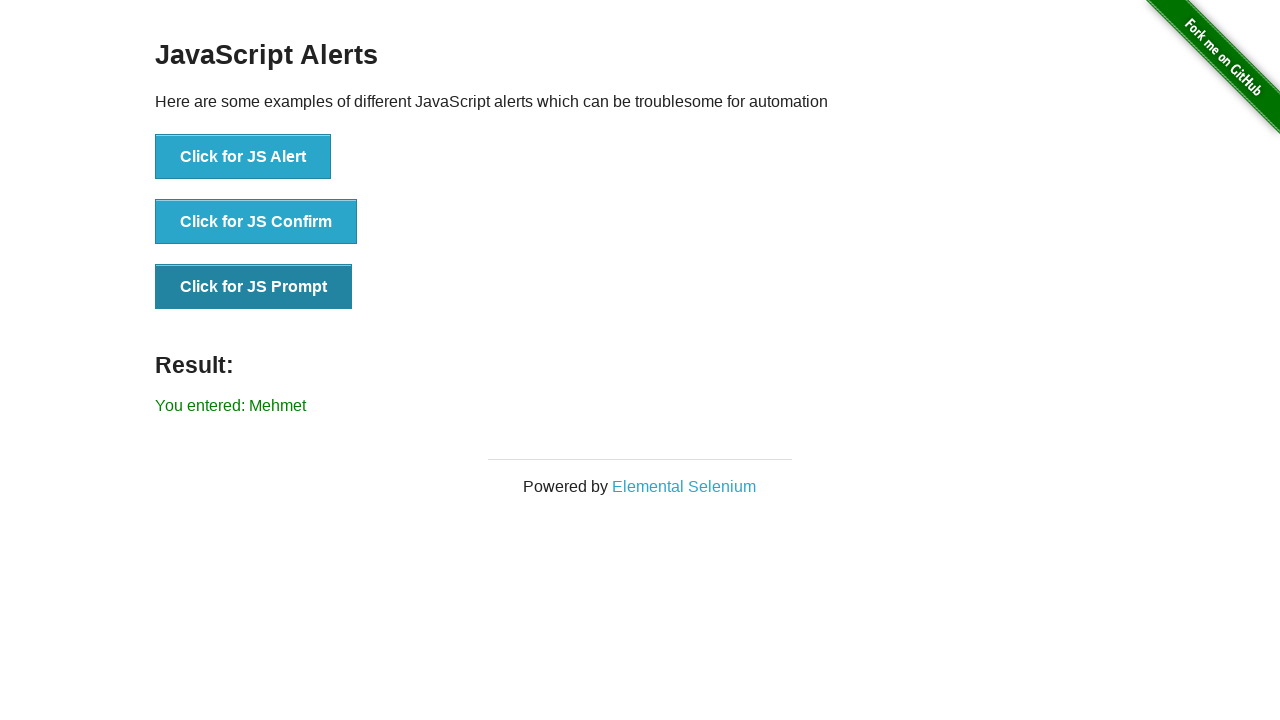

Verified that result message contains the name 'Mehmet'
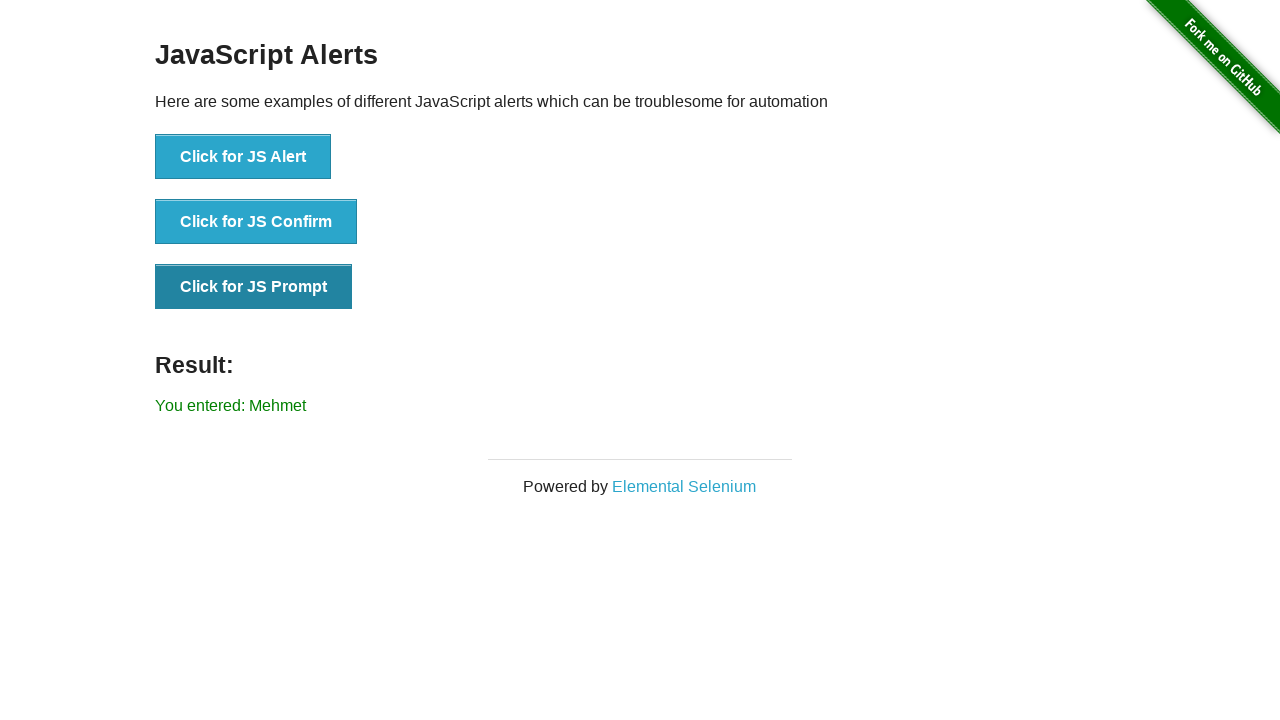

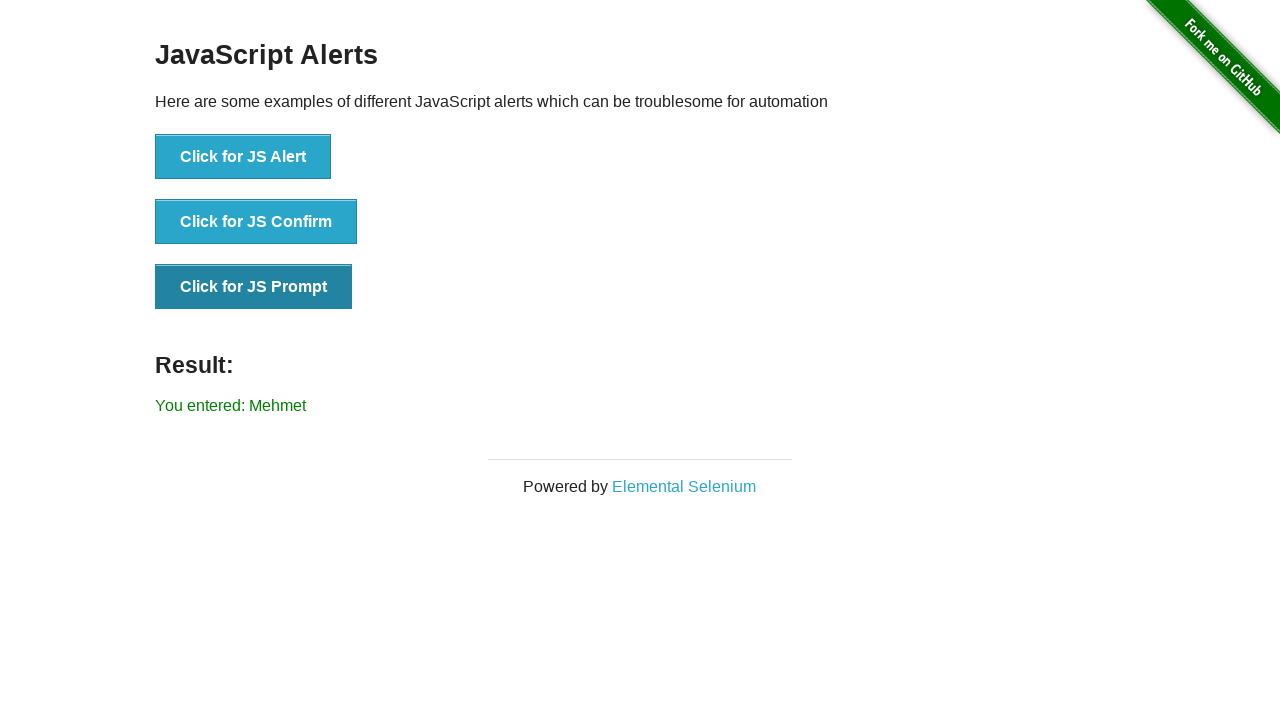